Tests that the browser back button works correctly with filter navigation

Starting URL: https://demo.playwright.dev/todomvc

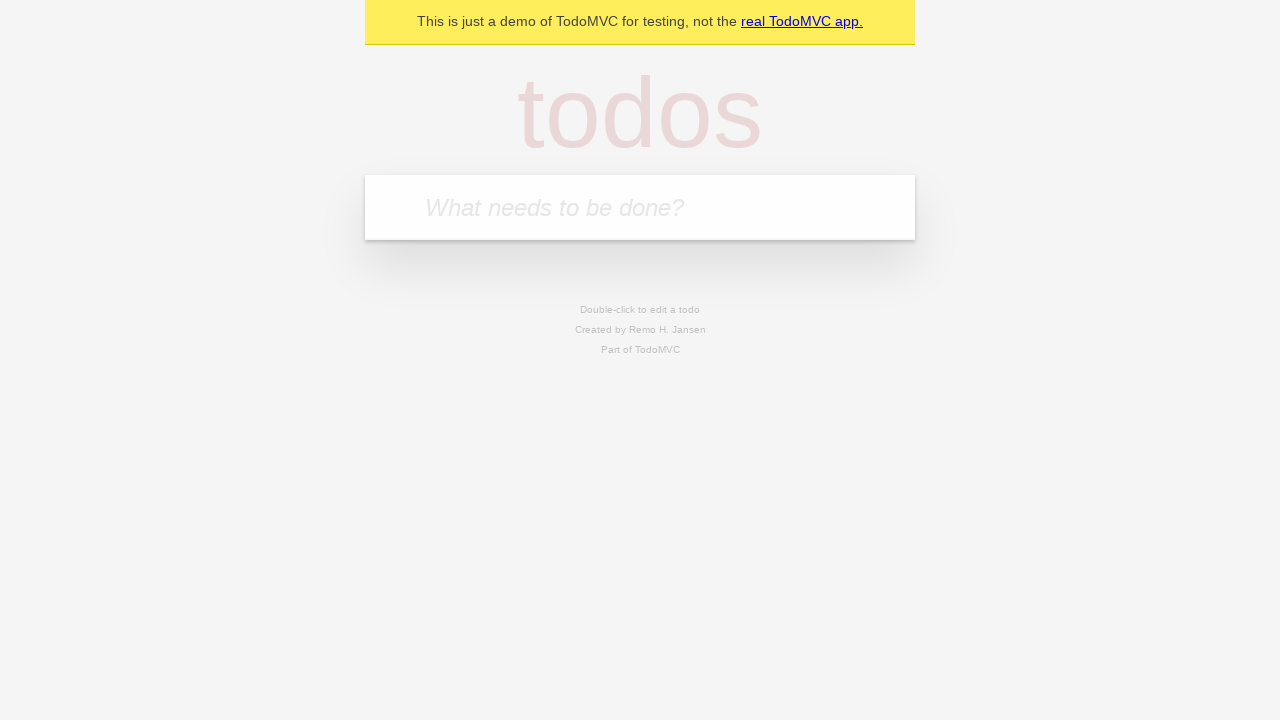

Filled new todo input with 'buy some cheese' on .new-todo
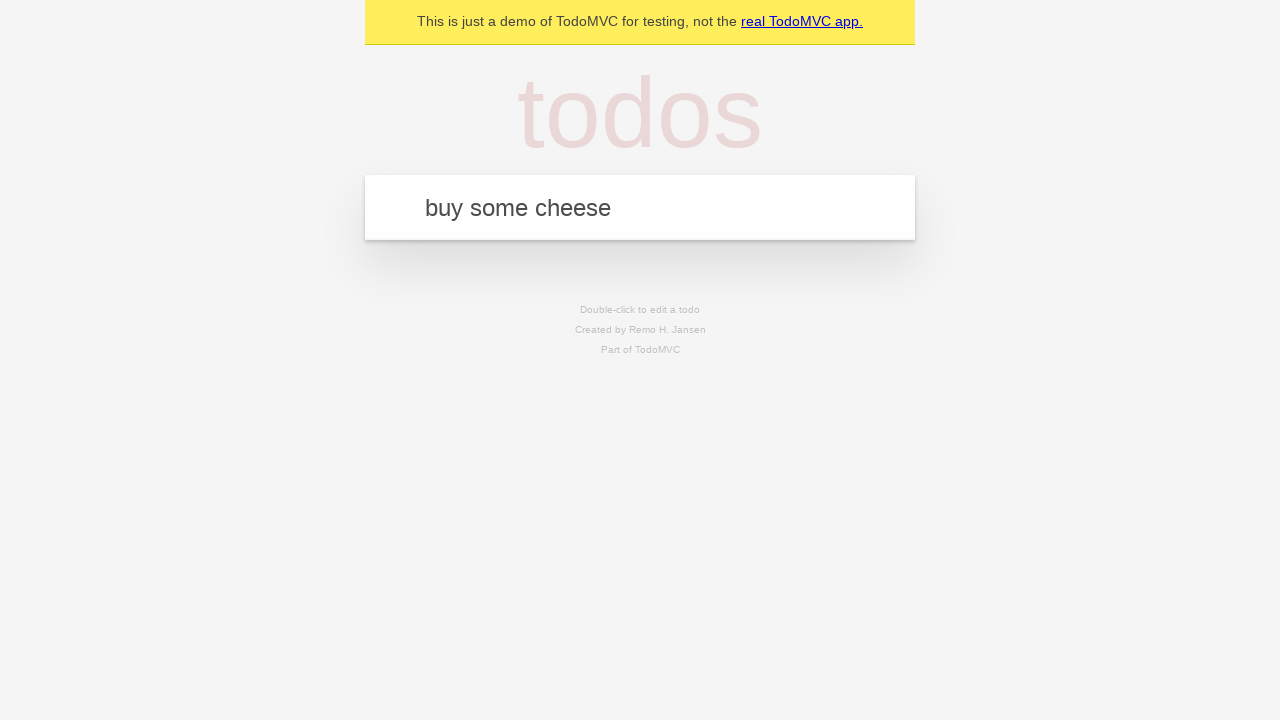

Pressed Enter to create first todo on .new-todo
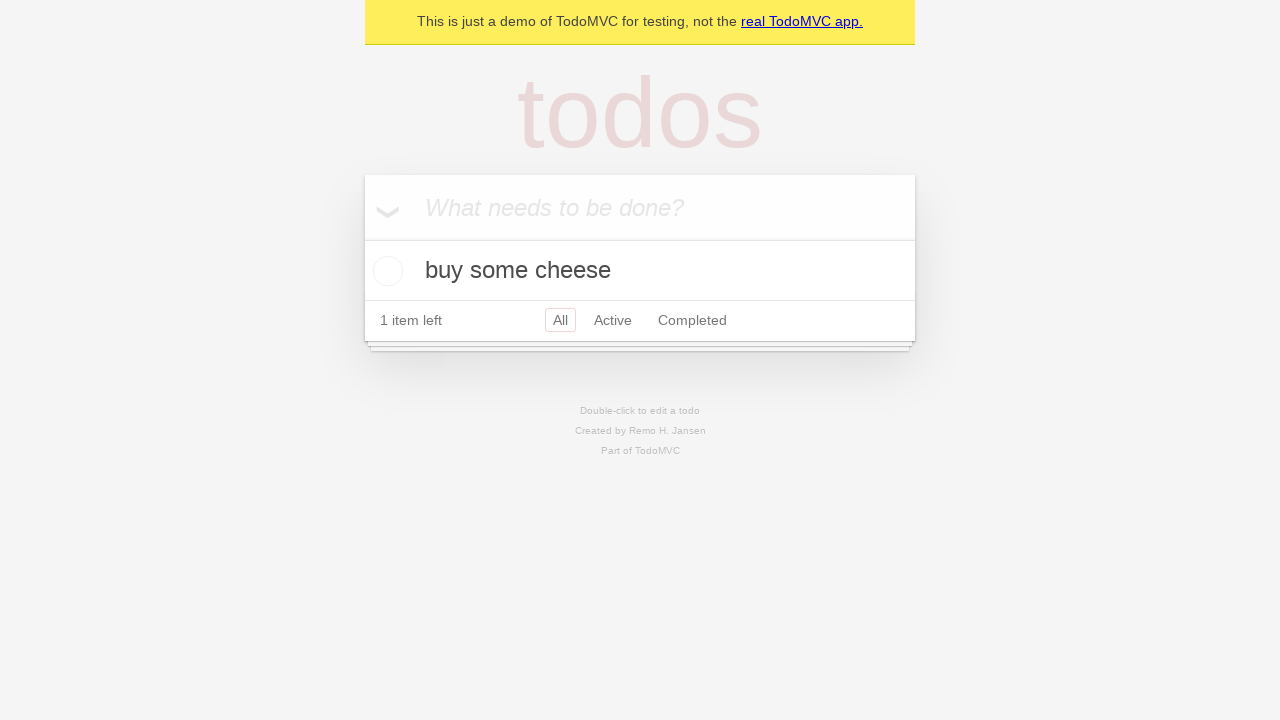

Filled new todo input with 'feed the cat' on .new-todo
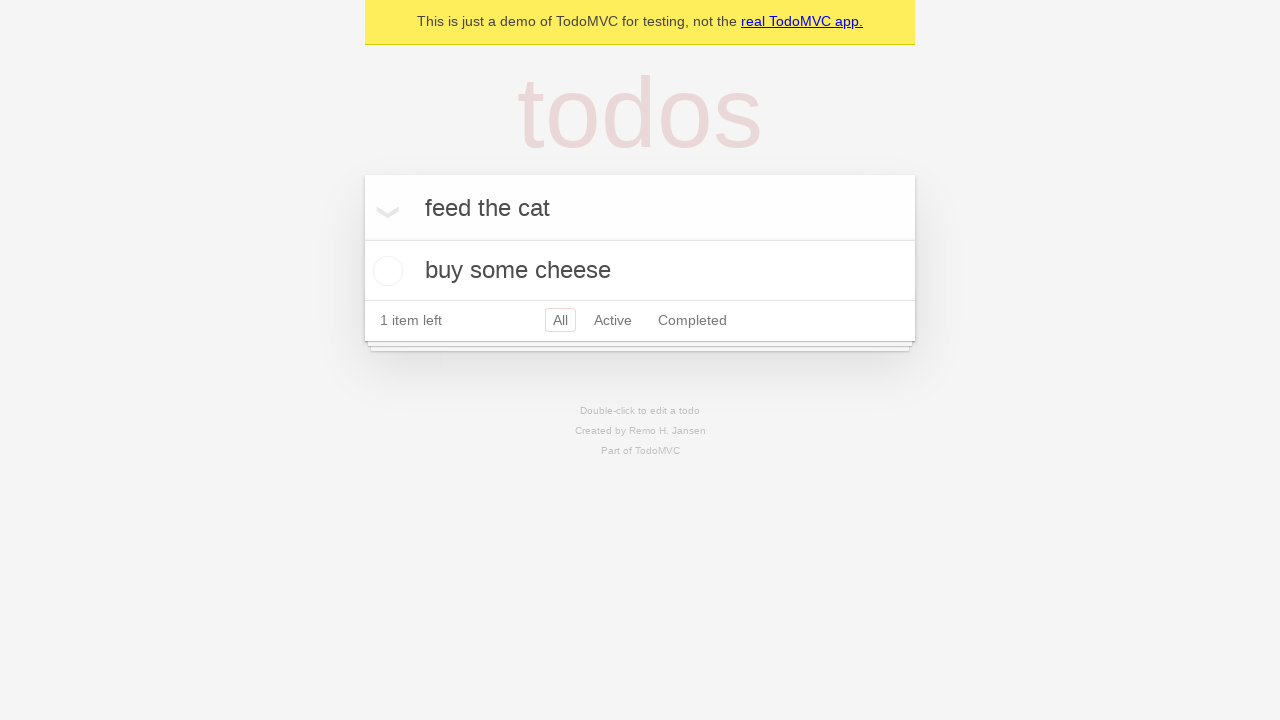

Pressed Enter to create second todo on .new-todo
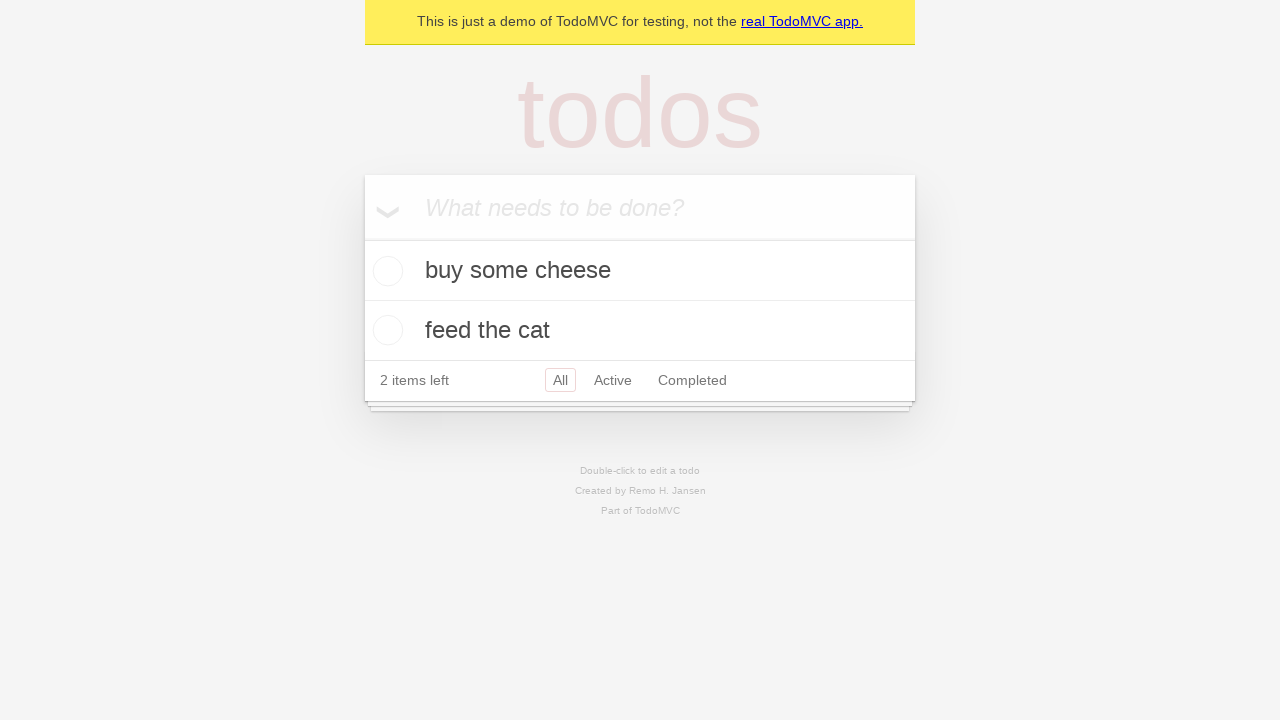

Filled new todo input with 'book a doctors appointment' on .new-todo
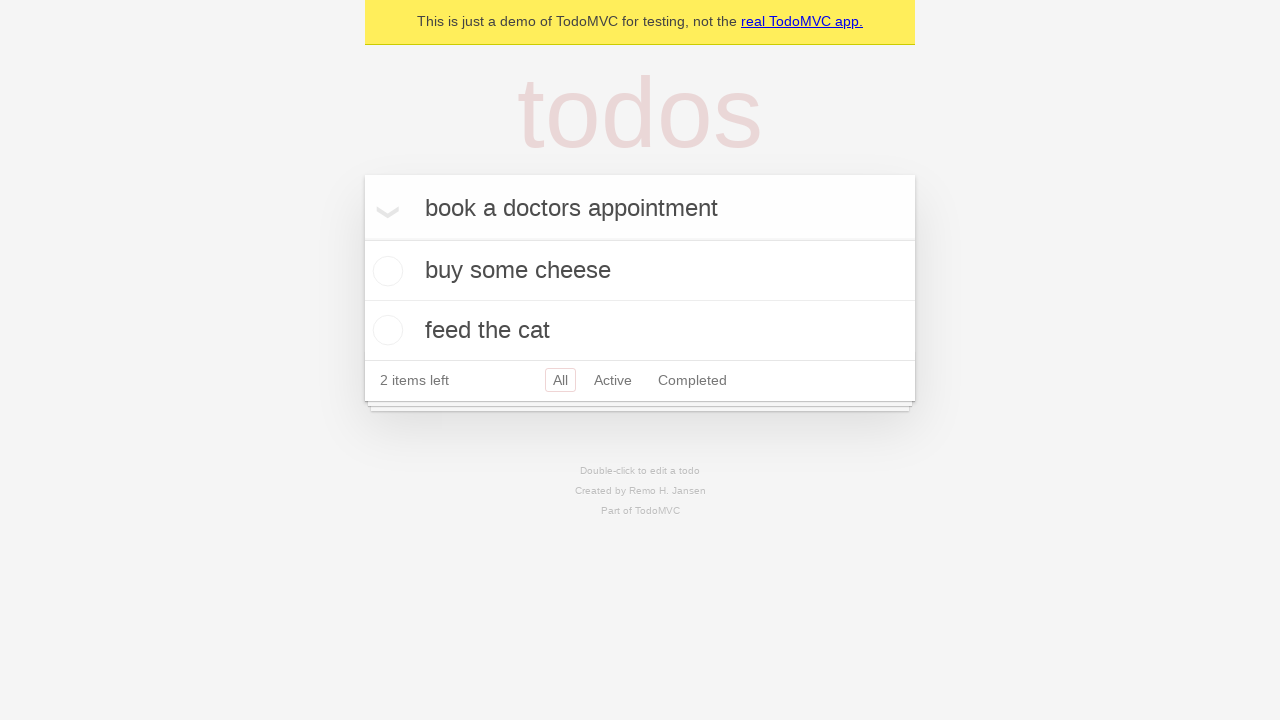

Pressed Enter to create third todo on .new-todo
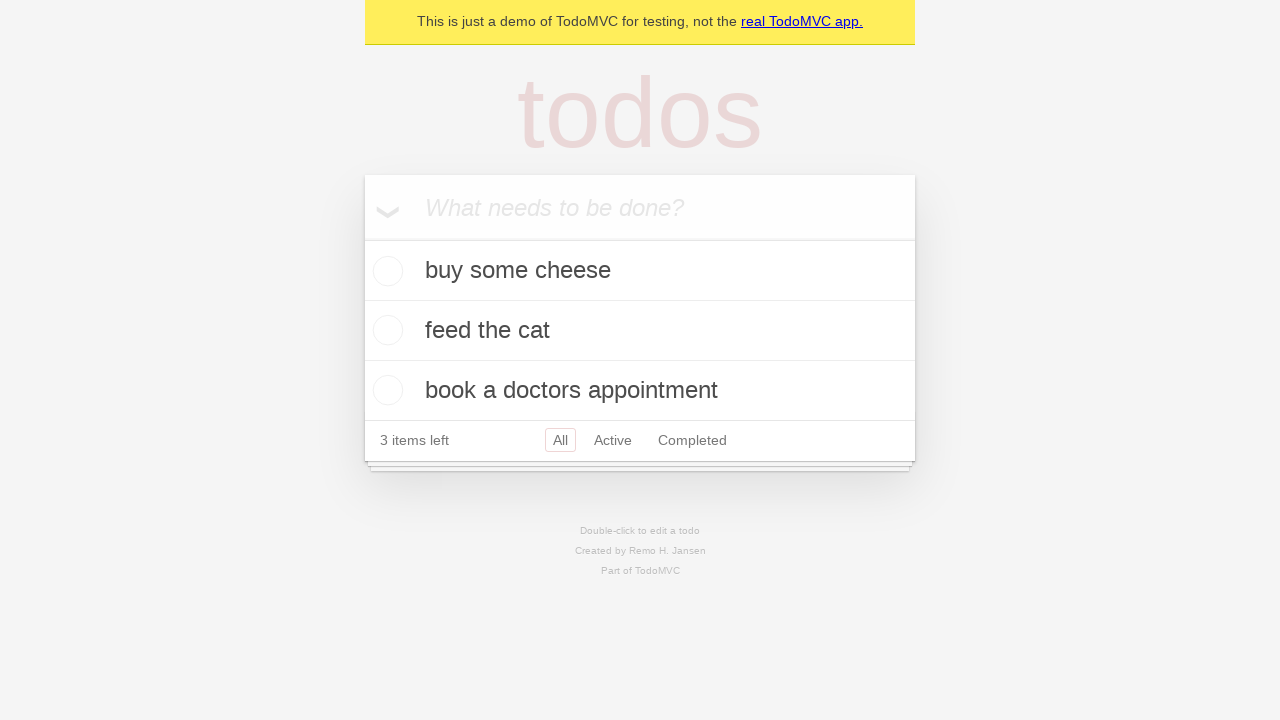

Checked the second todo item at (385, 330) on .todo-list li .toggle >> nth=1
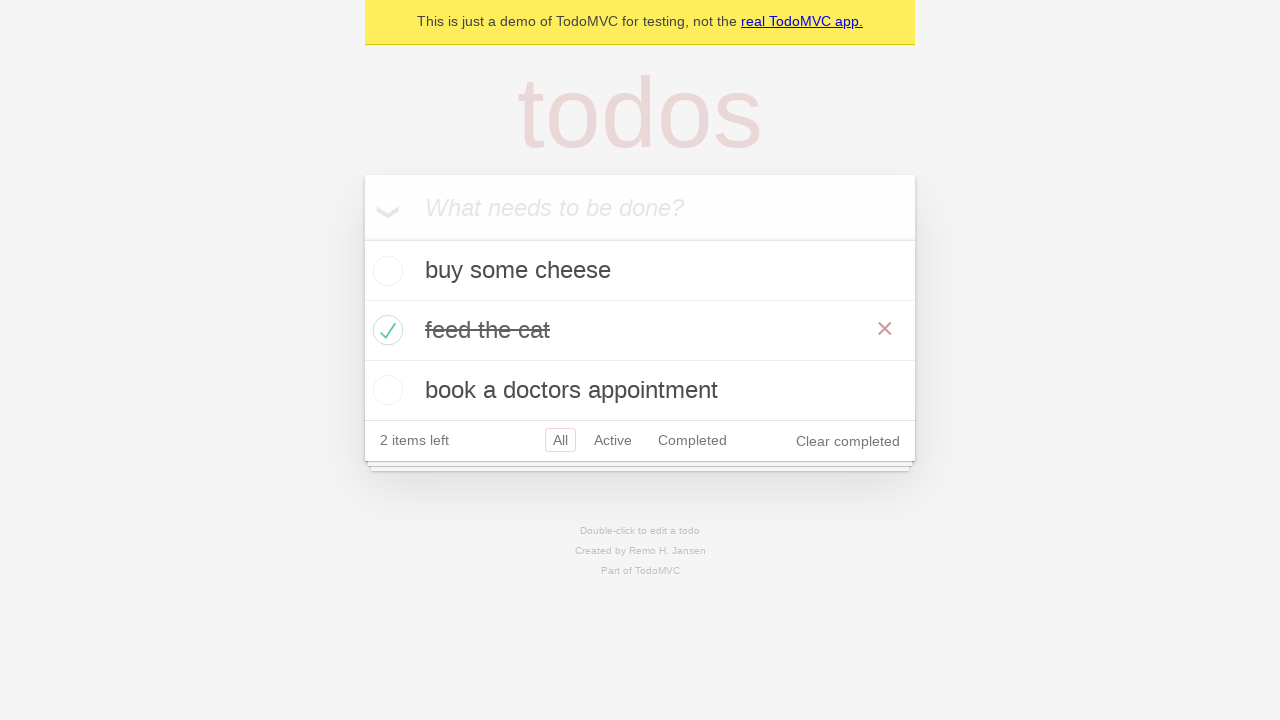

Clicked 'All' filter at (560, 440) on .filters >> text=All
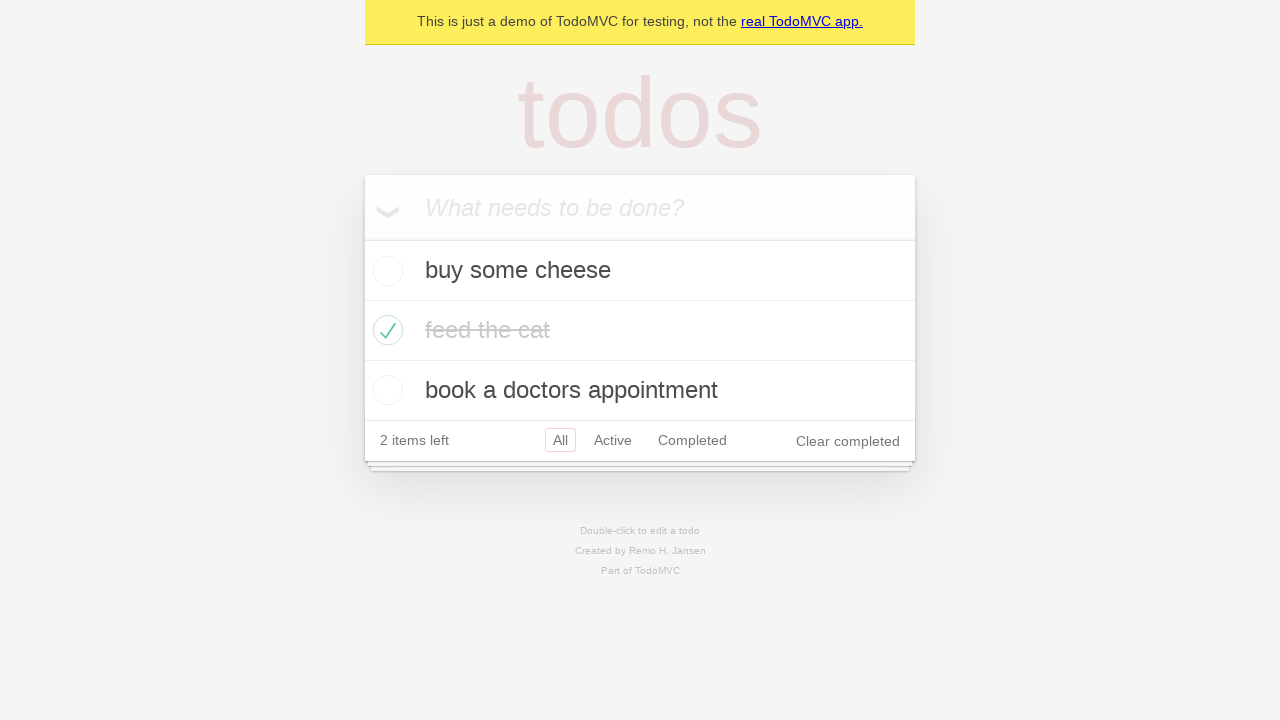

Clicked 'Active' filter at (613, 440) on .filters >> text=Active
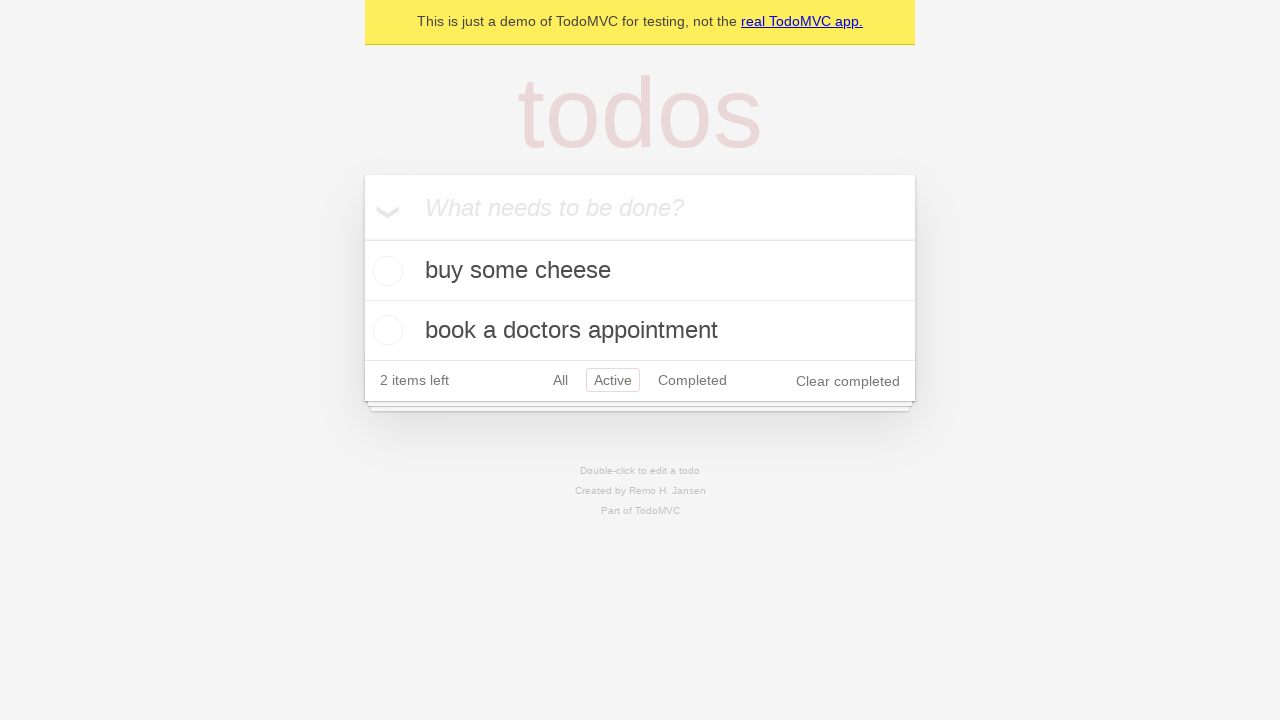

Clicked 'Completed' filter at (692, 380) on .filters >> text=Completed
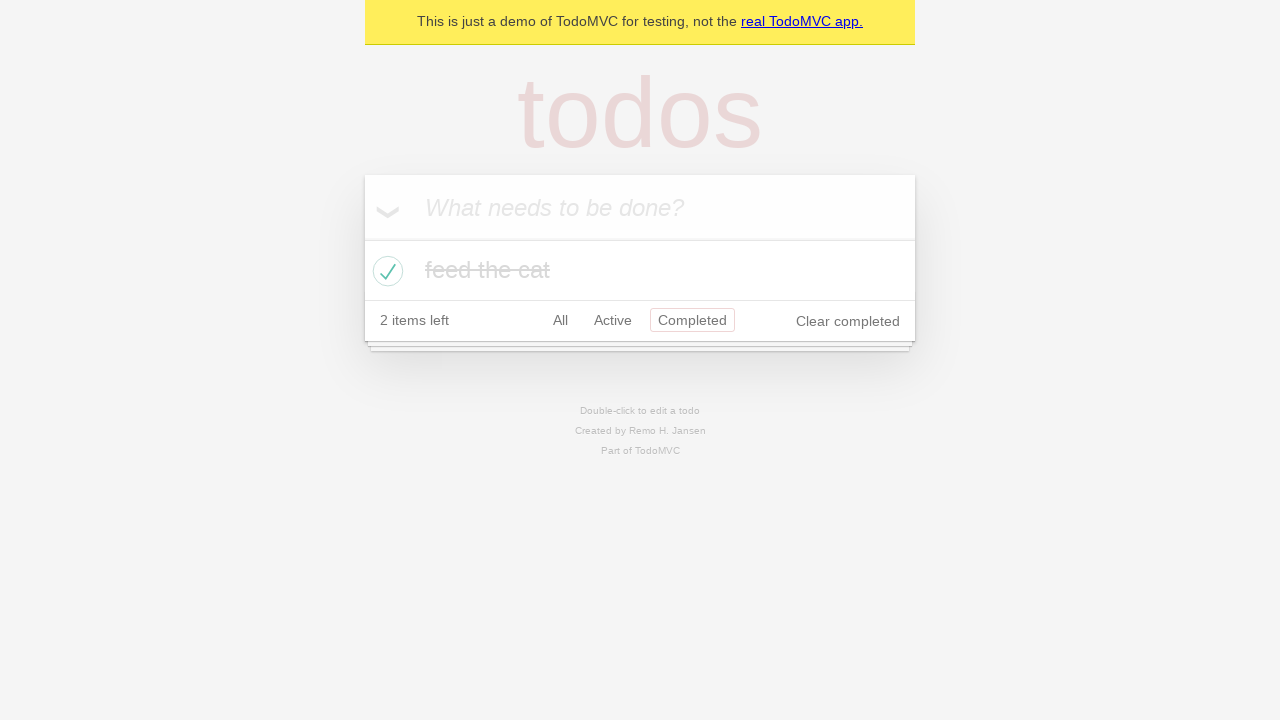

Navigated back using browser back button
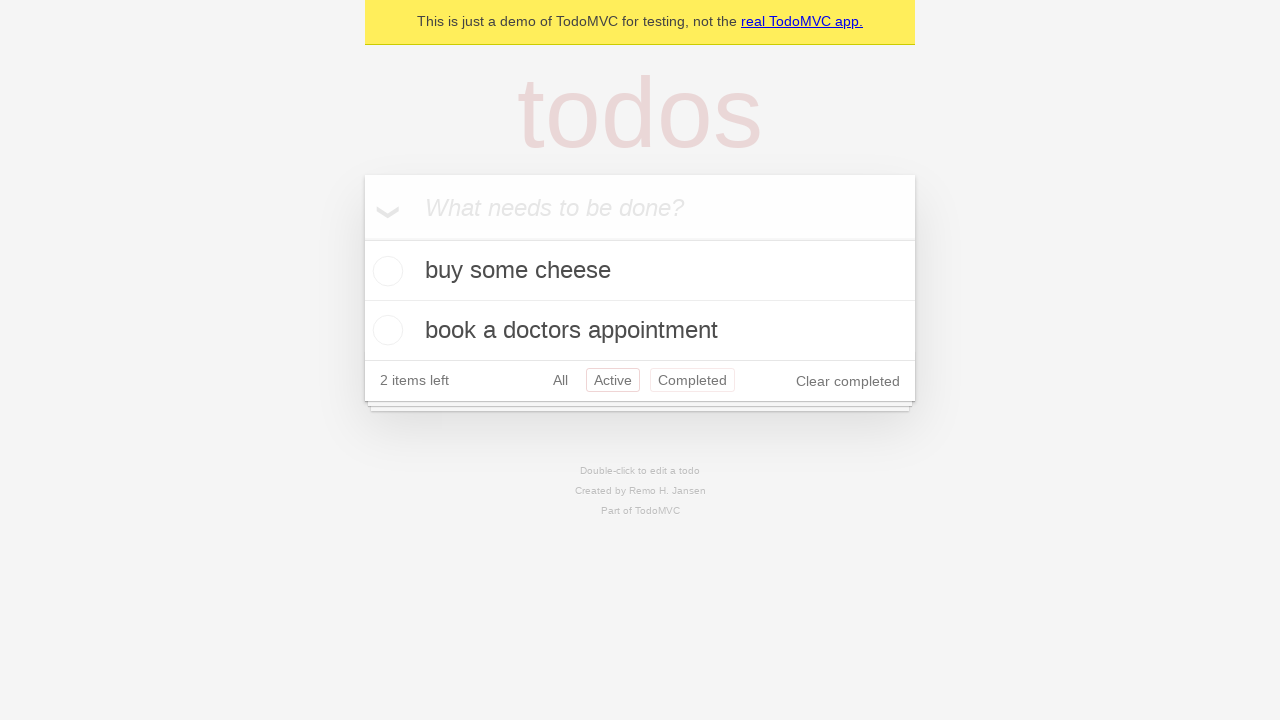

Navigated back again using browser back button
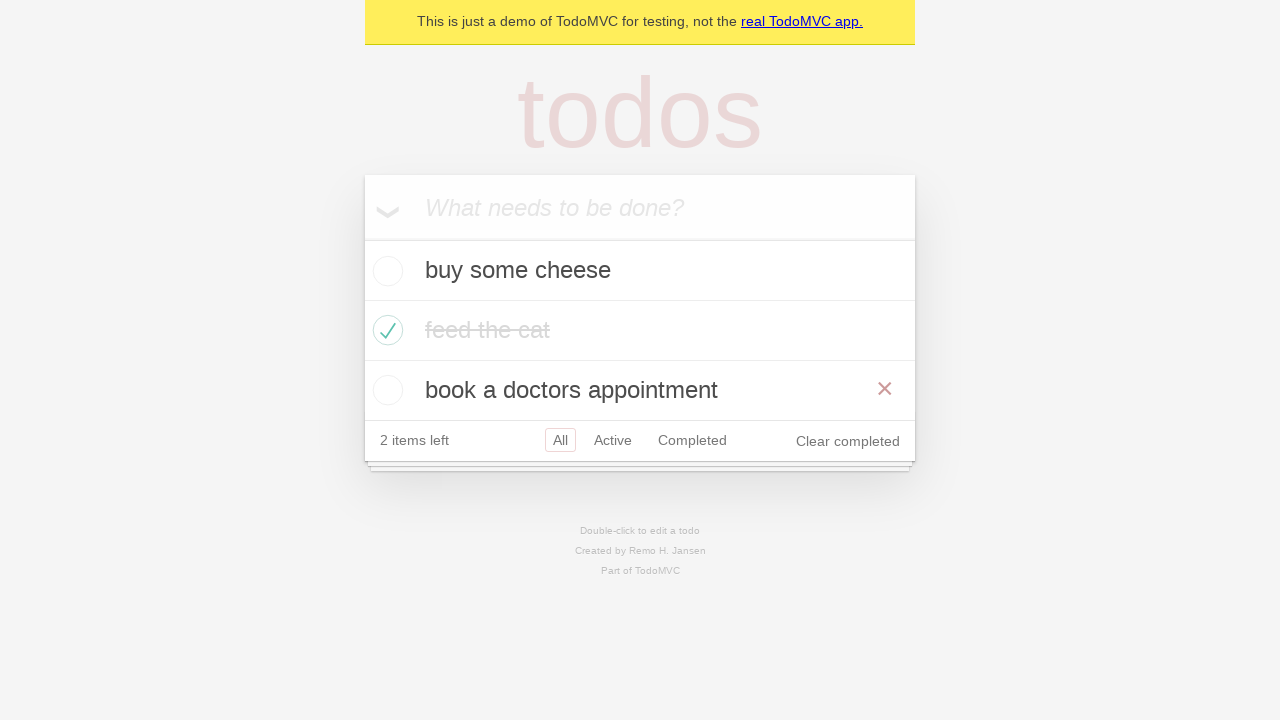

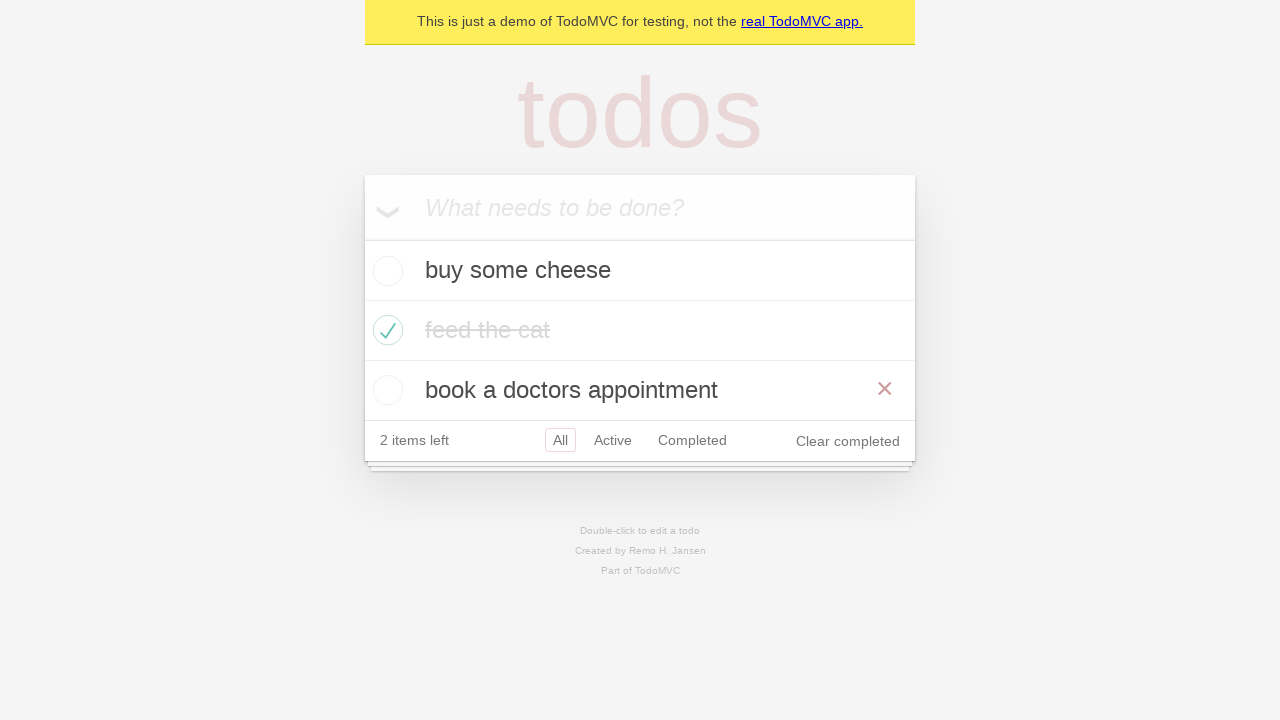